Tests number input field functionality by entering a value, clearing it, and entering a new value

Starting URL: http://the-internet.herokuapp.com/inputs

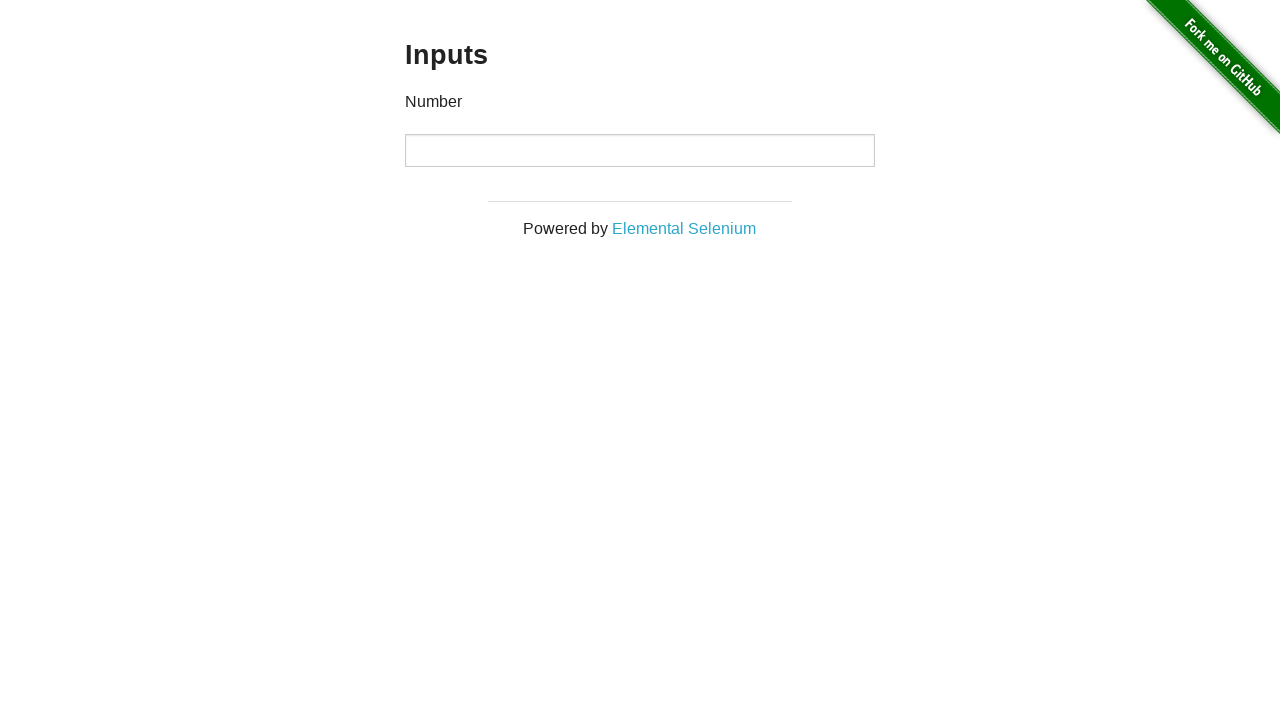

Entered 1000 in the number input field on input[type='number']
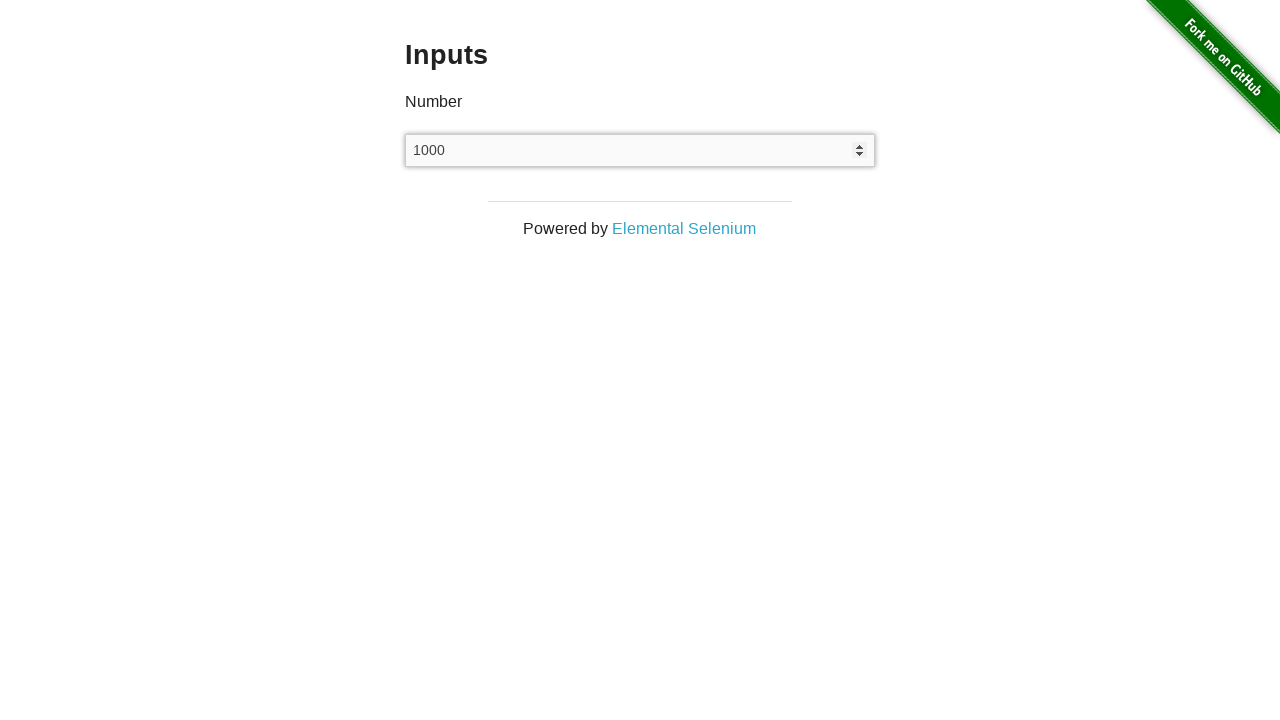

Cleared the number input field on input[type='number']
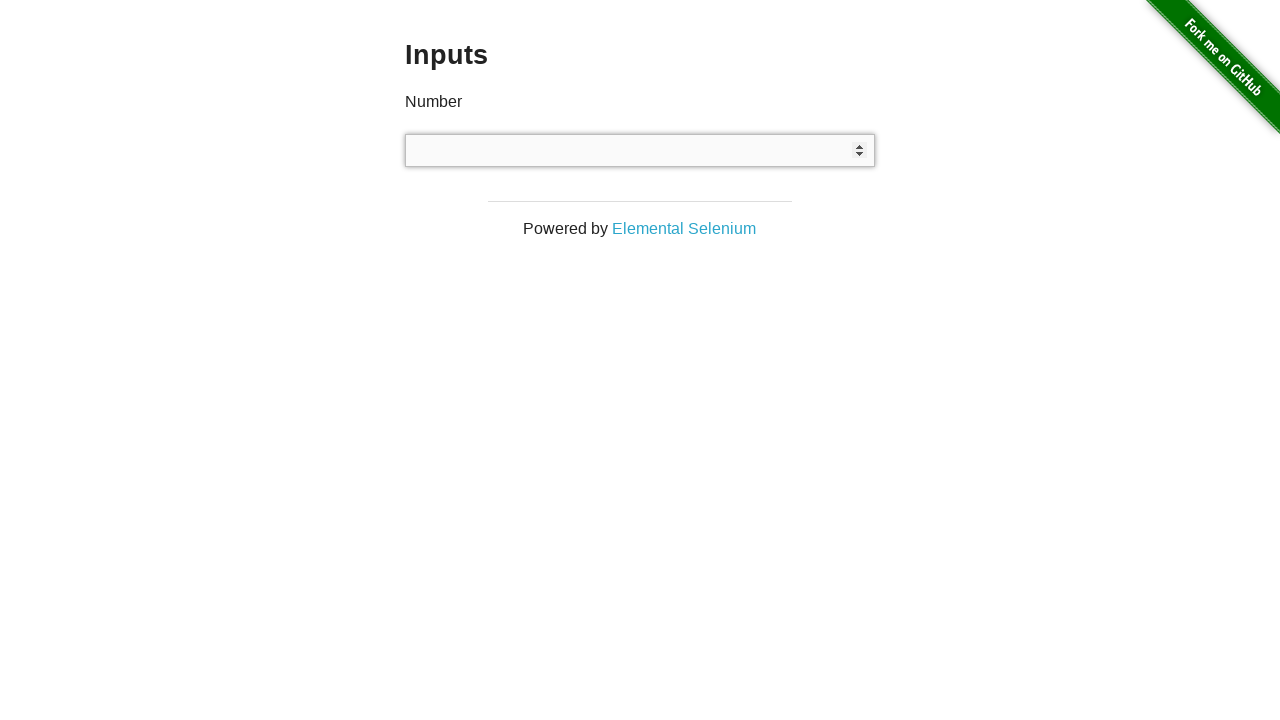

Entered 999 in the number input field on input[type='number']
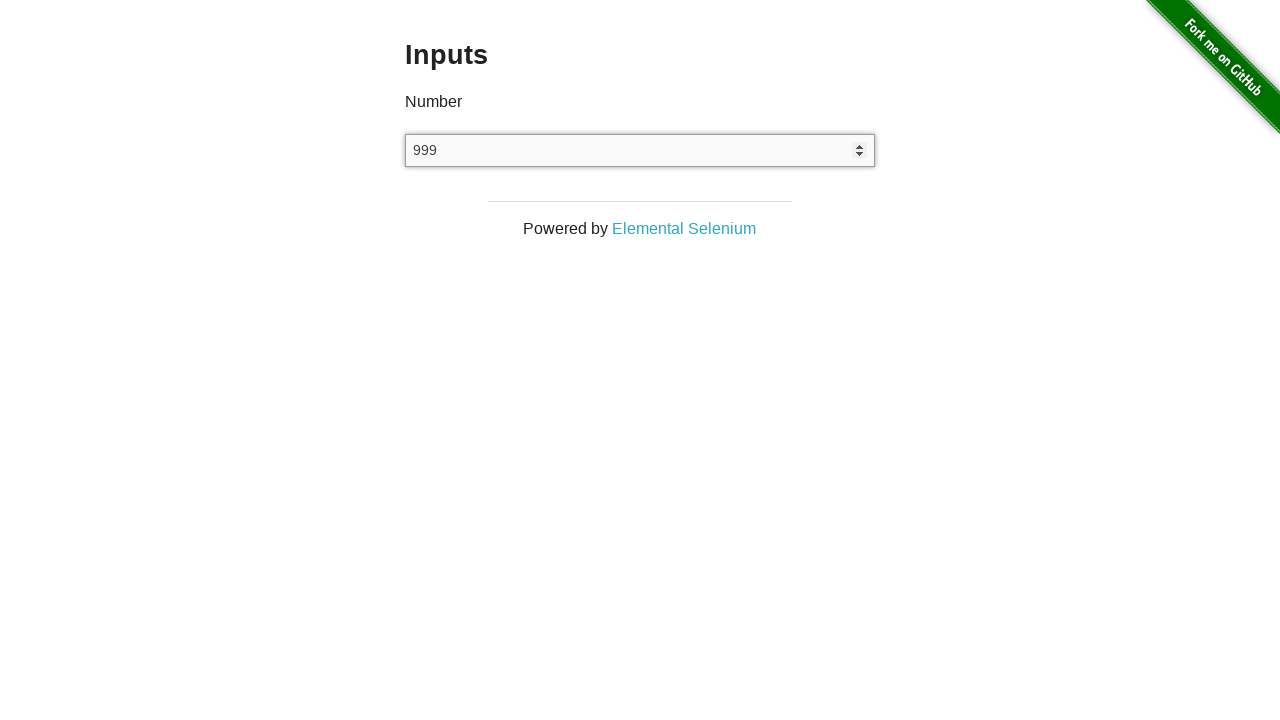

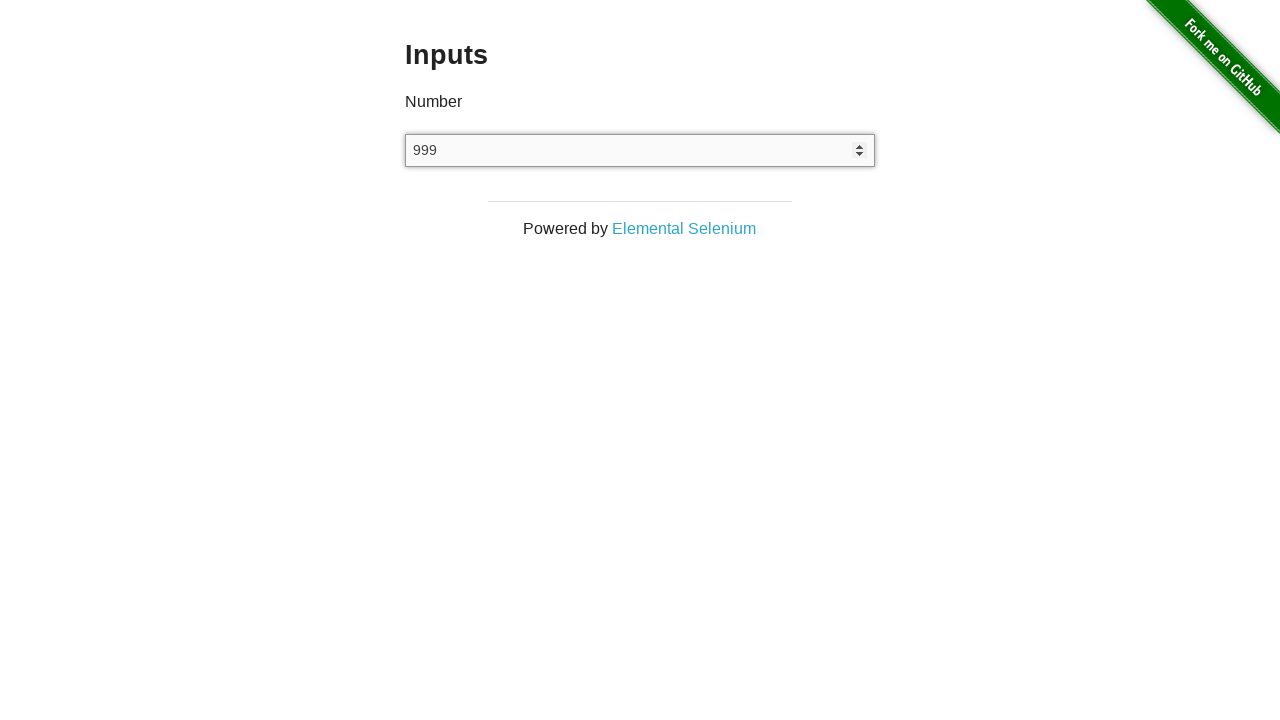